Clicks on a banner link to open Selenium training page in a new window and switches to it

Starting URL: https://demoqa.com/

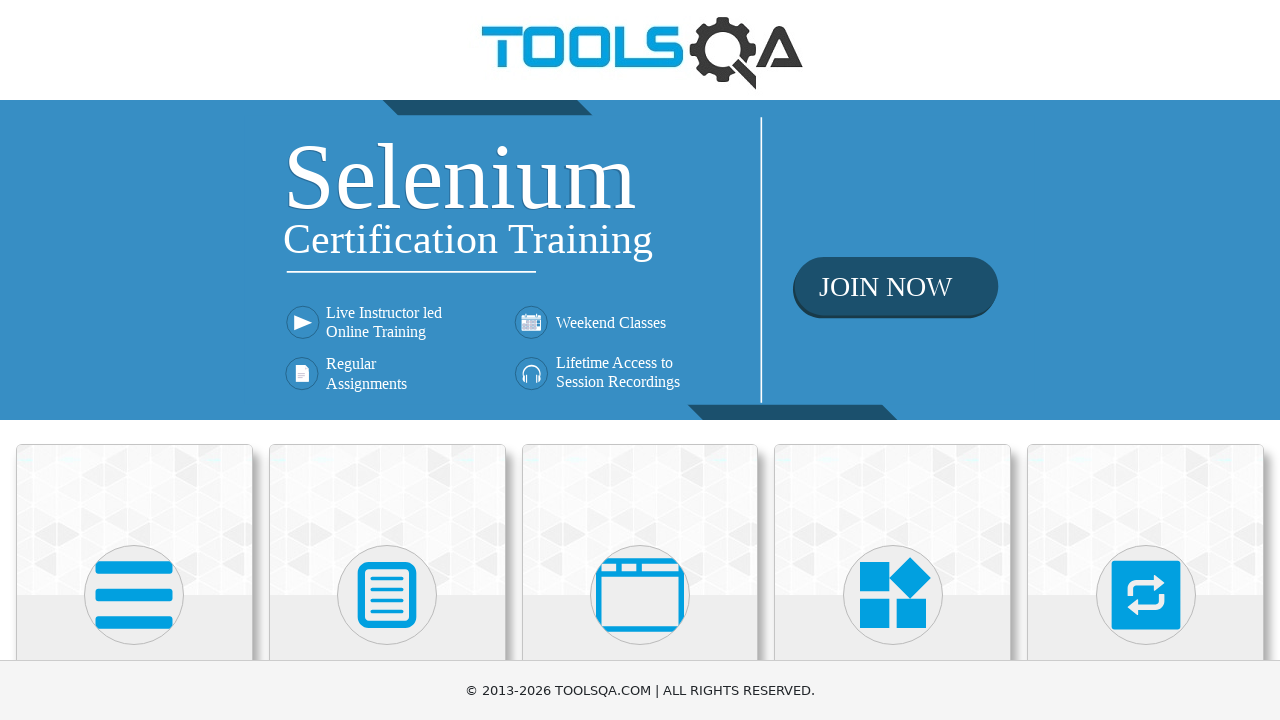

Clicked banner link to open Selenium training page in new window at (640, 260) on xpath=//div[@class='home-banner']/a
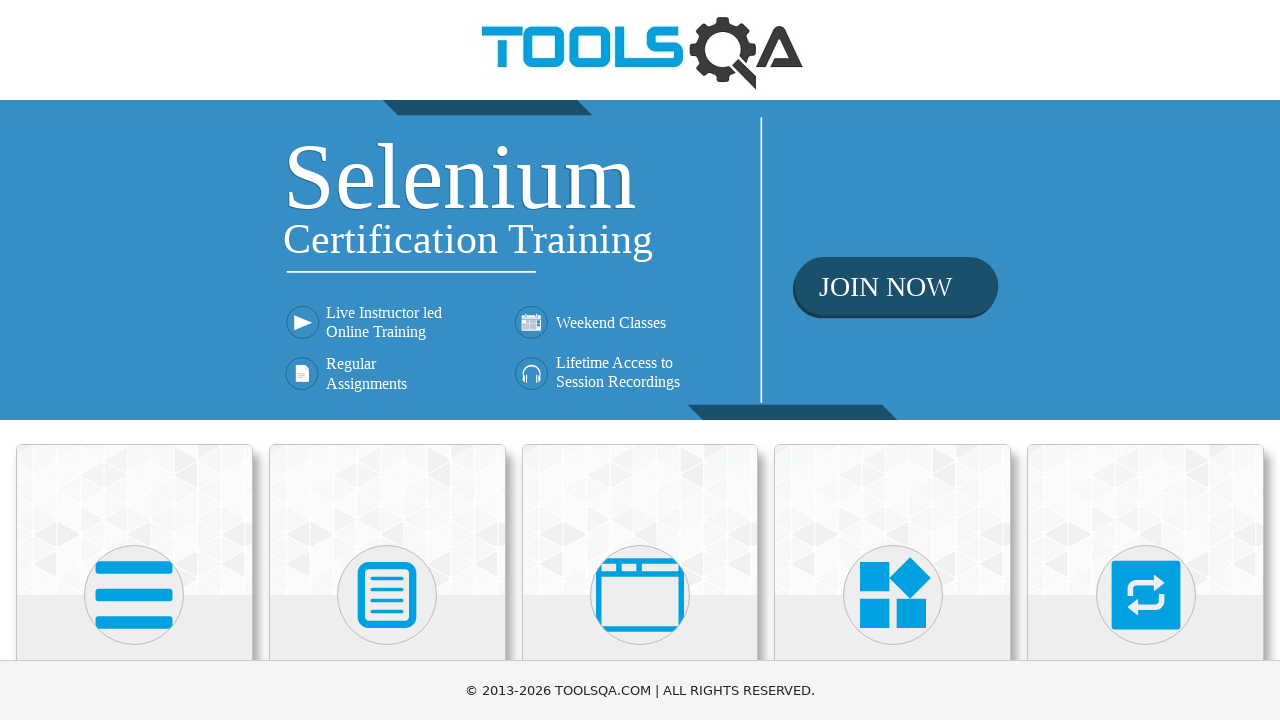

Waited 500ms for new page to load and focus
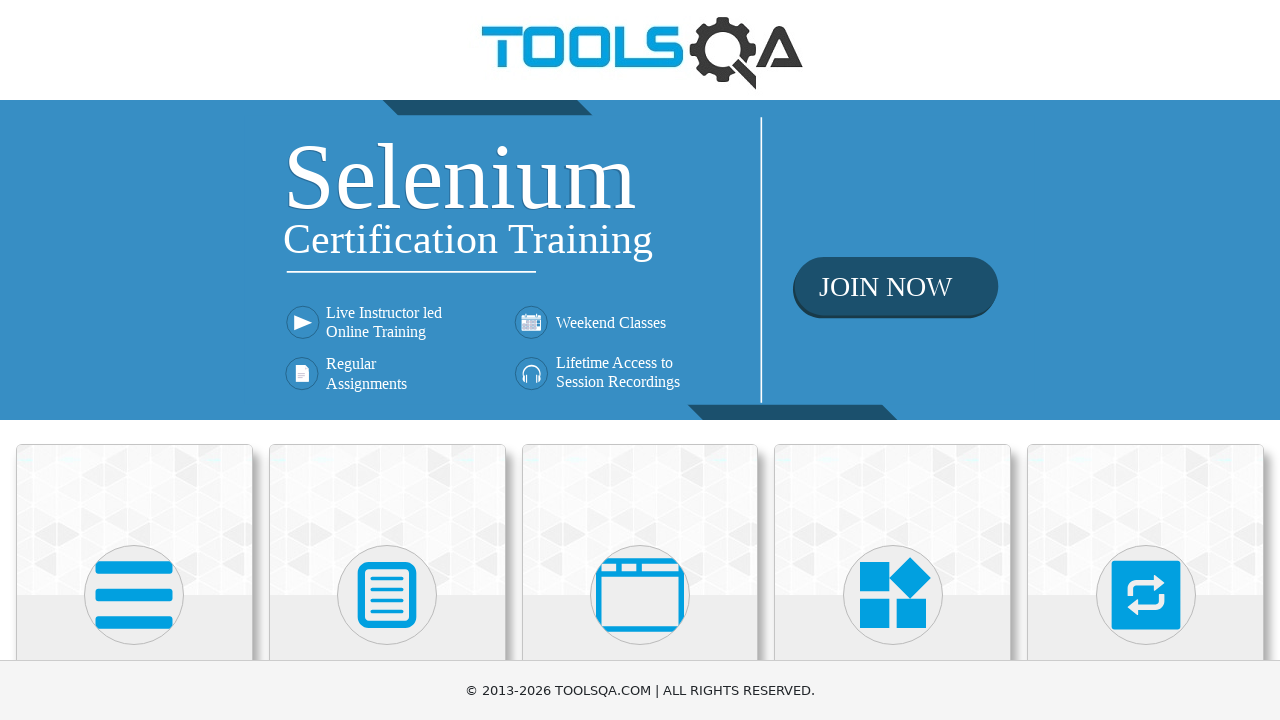

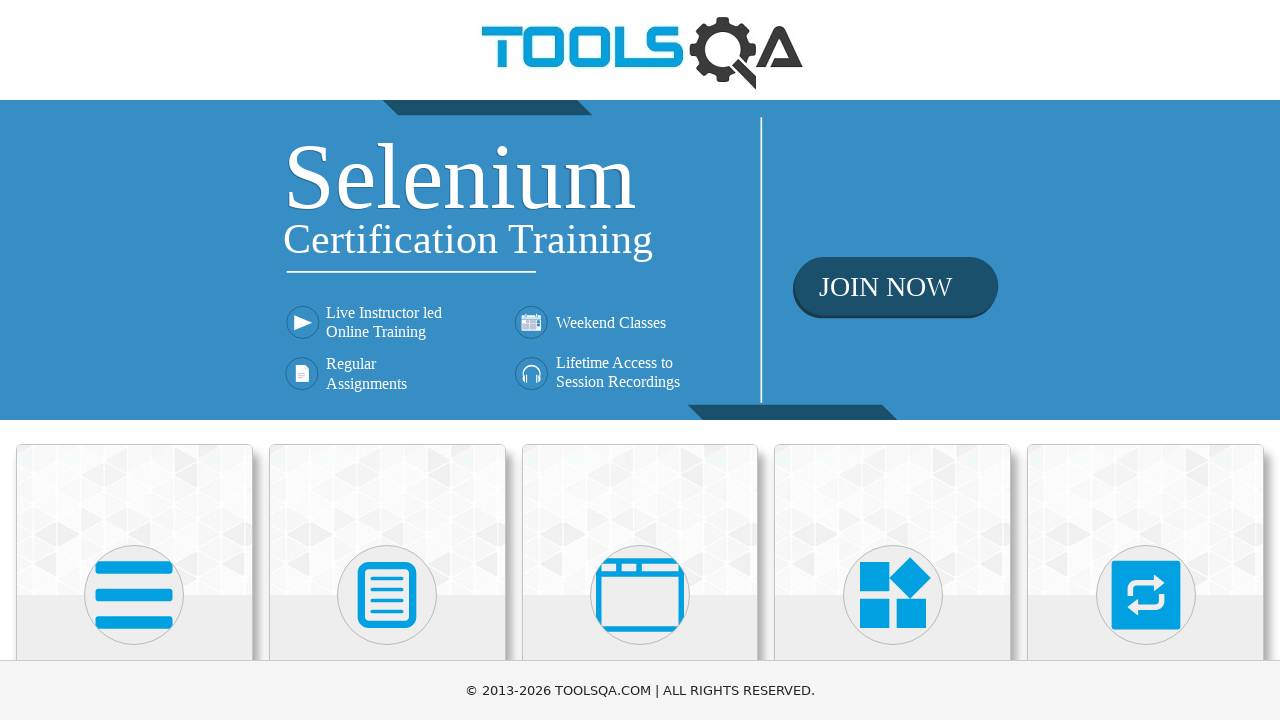